Tests the DataTables editor functionality by creating a new entry with employee details (name, position, office, extension, start date, salary) and then searching to verify the entry was created successfully.

Starting URL: https://editor.datatables.net

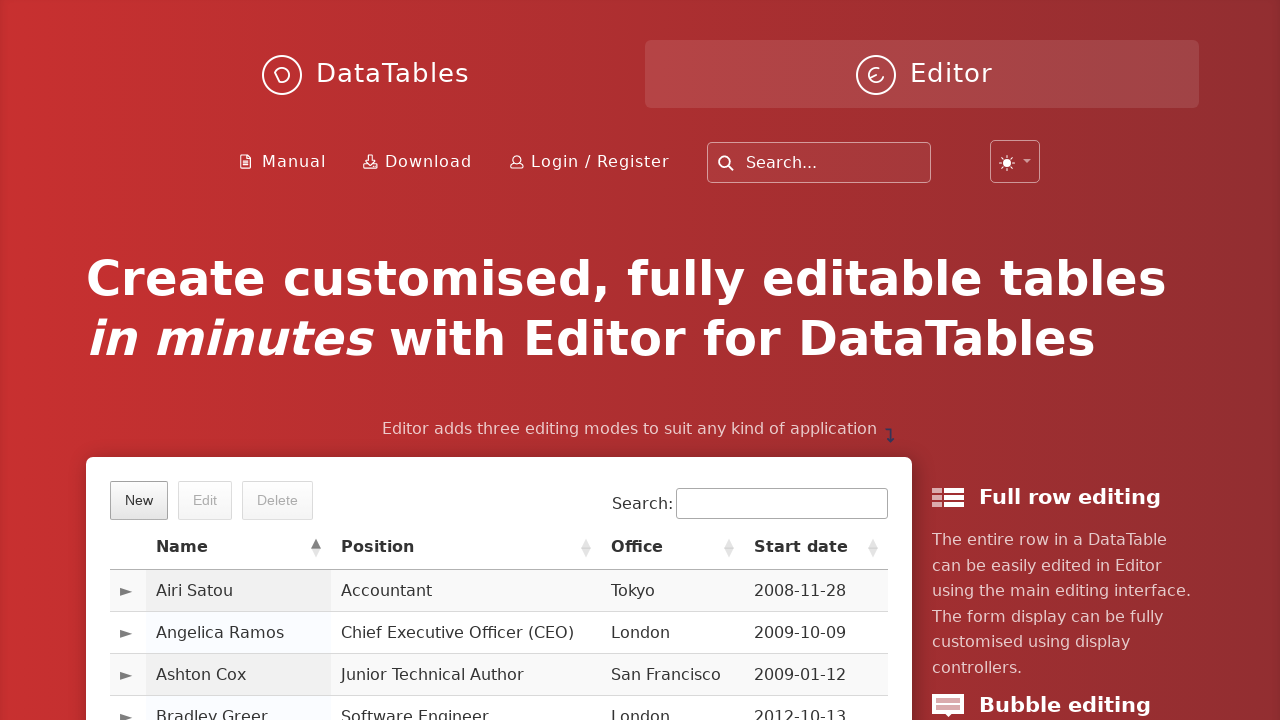

Clicked New button to create a new entry at (139, 500) on text=New
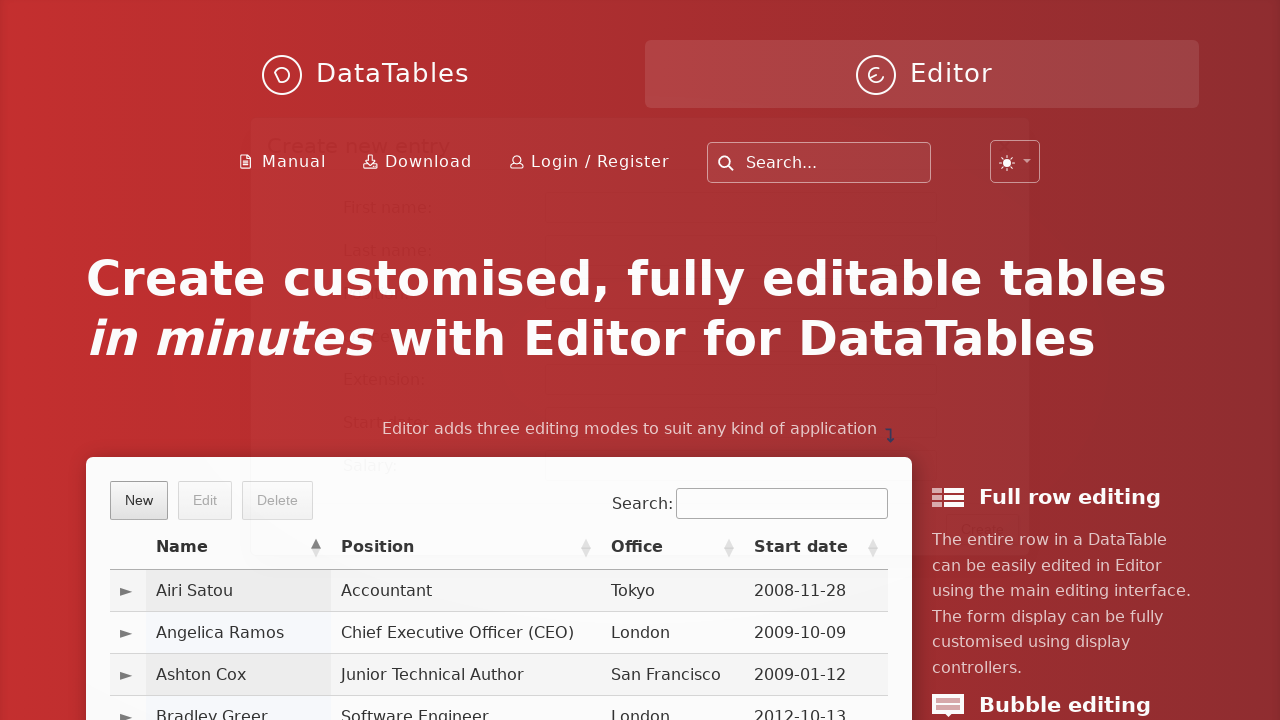

Filled First Name field with 'Michael' on input[name='DTE_Field_first_name'], #DTE_Field_first_name
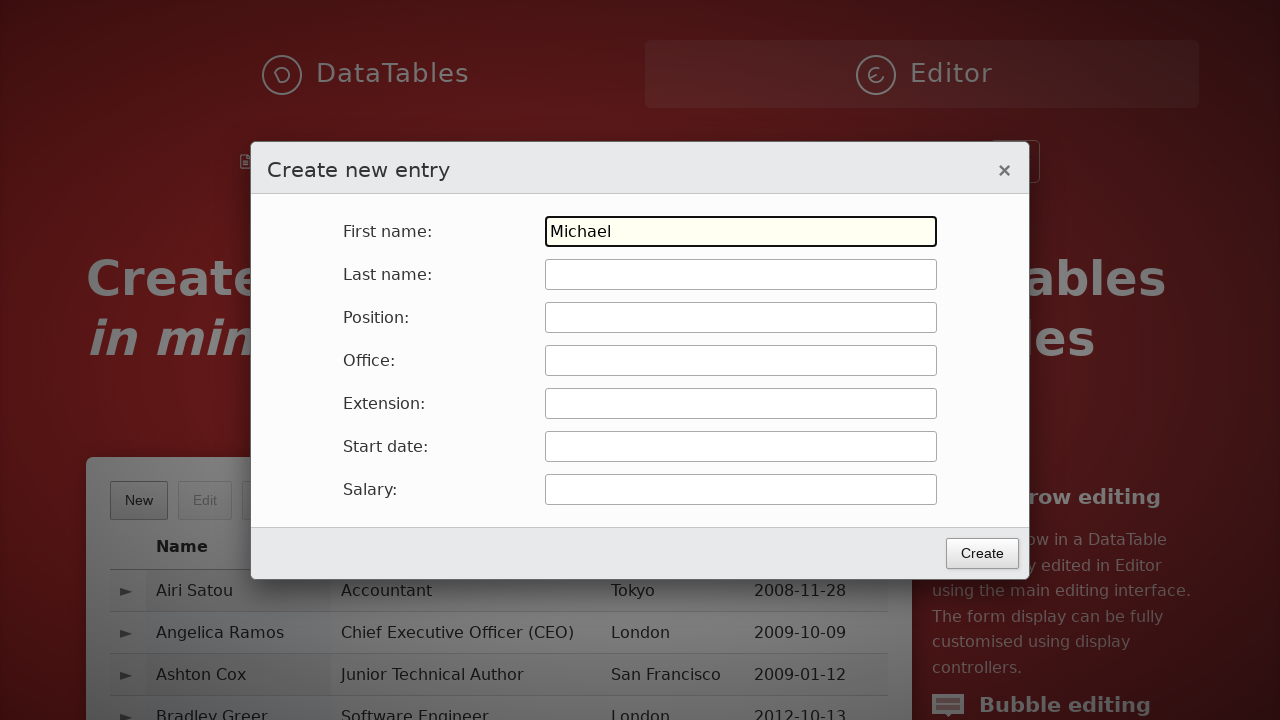

Filled Last Name field with 'Johnson' on input[name='DTE_Field_last_name'], #DTE_Field_last_name
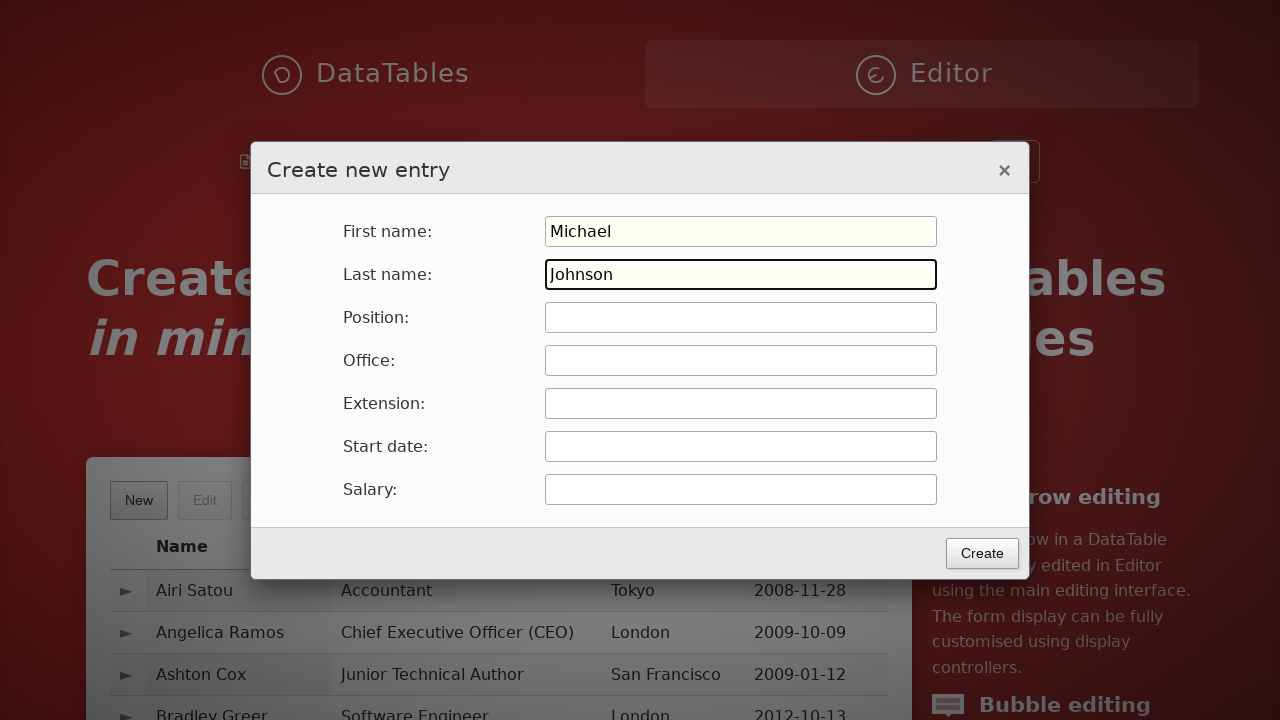

Filled Position field with 'Software Engineer' on input[name='DTE_Field_position'], #DTE_Field_position
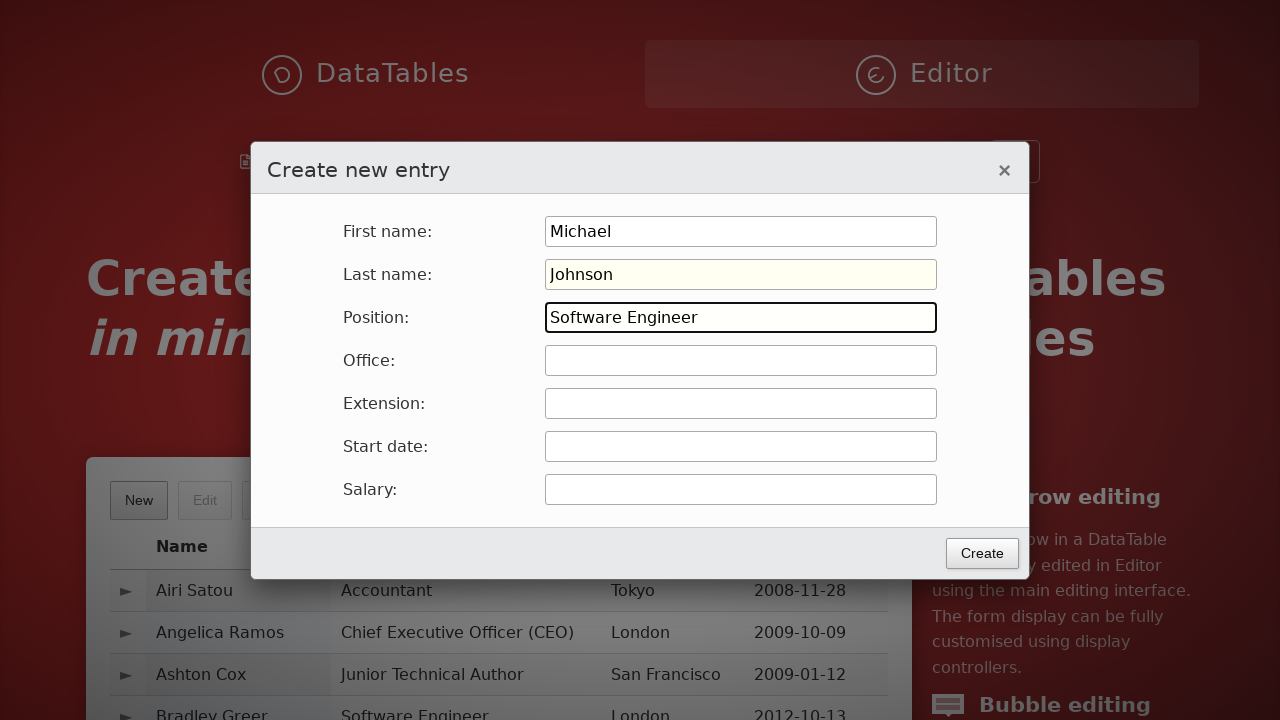

Filled Office field with 'San Francisco' on input[name='DTE_Field_office'], #DTE_Field_office
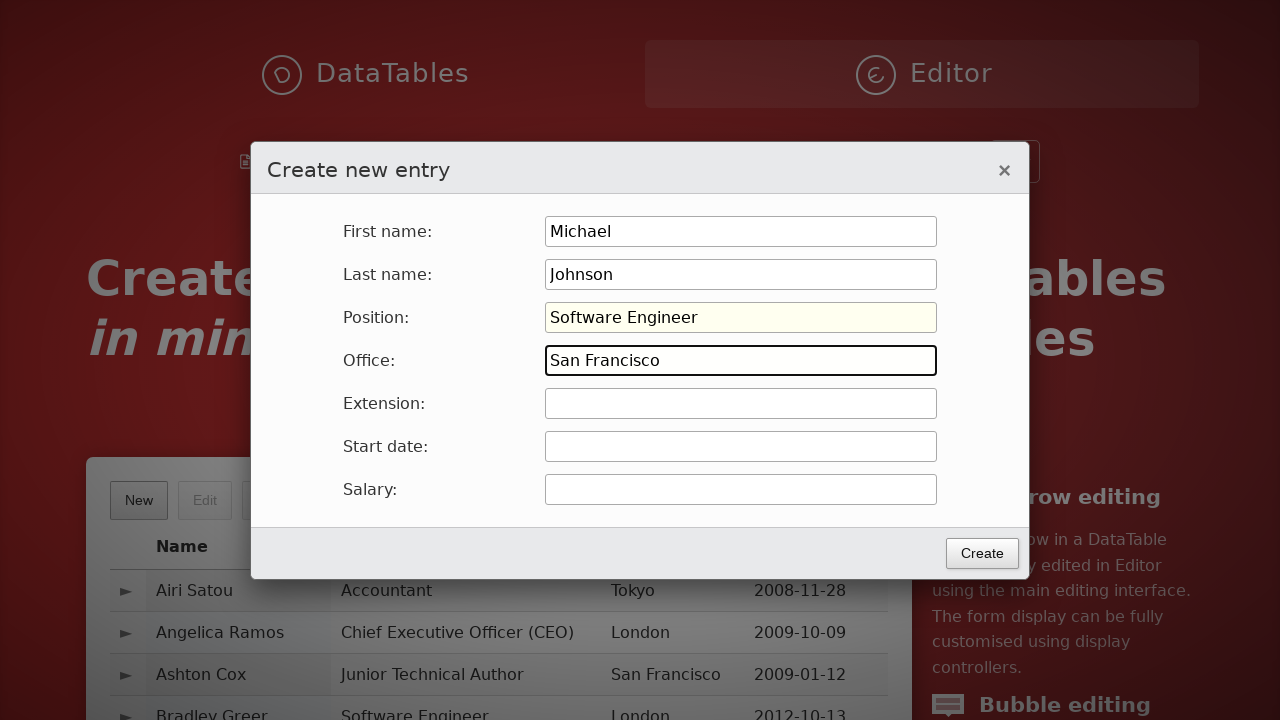

Filled Extension field with '5421' on input[name='DTE_Field_extn'], #DTE_Field_extn
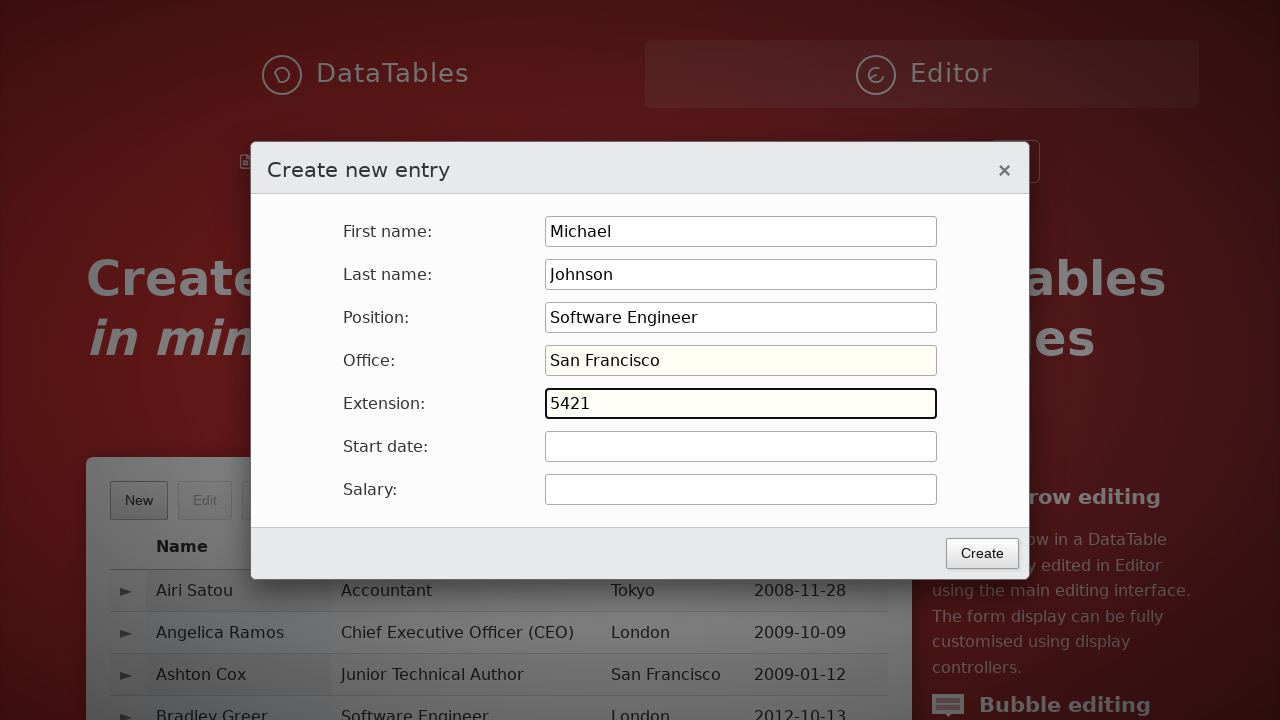

Filled Start Date field with '2024-03-15' on input[name='DTE_Field_start_date'], #DTE_Field_start_date
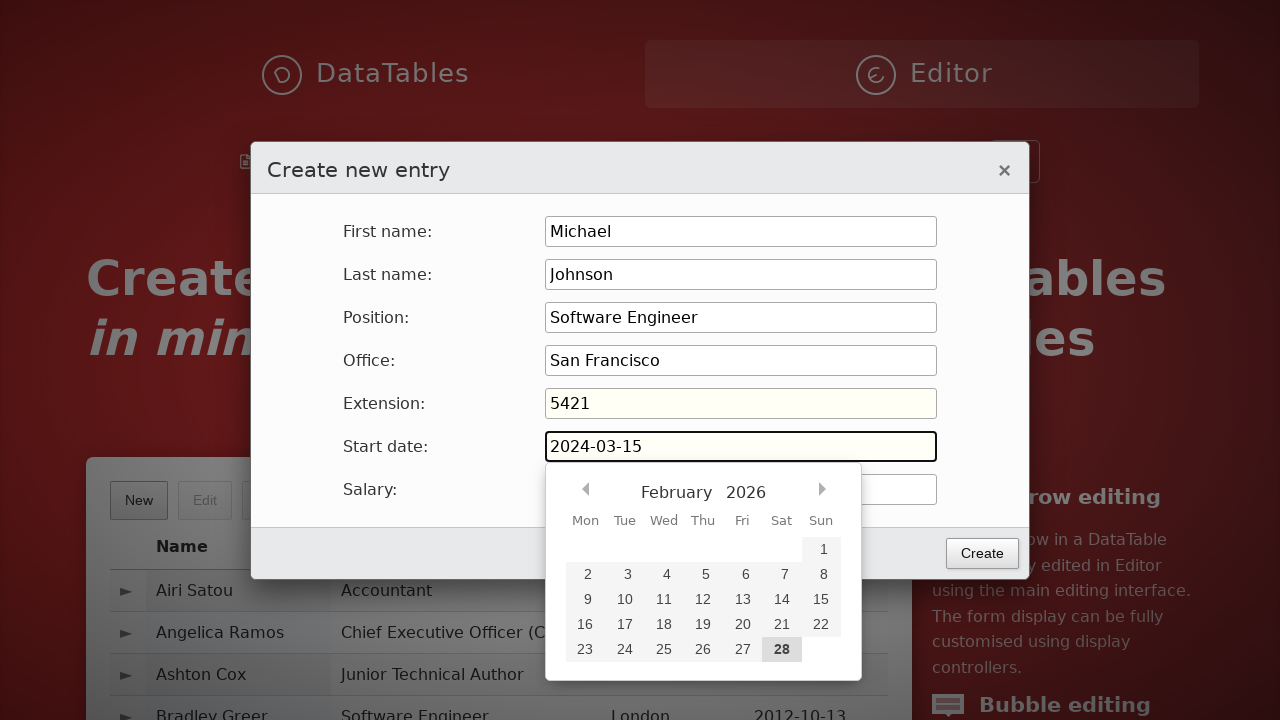

Filled Salary field with '125000' on input[name='DTE_Field_salary'], #DTE_Field_salary
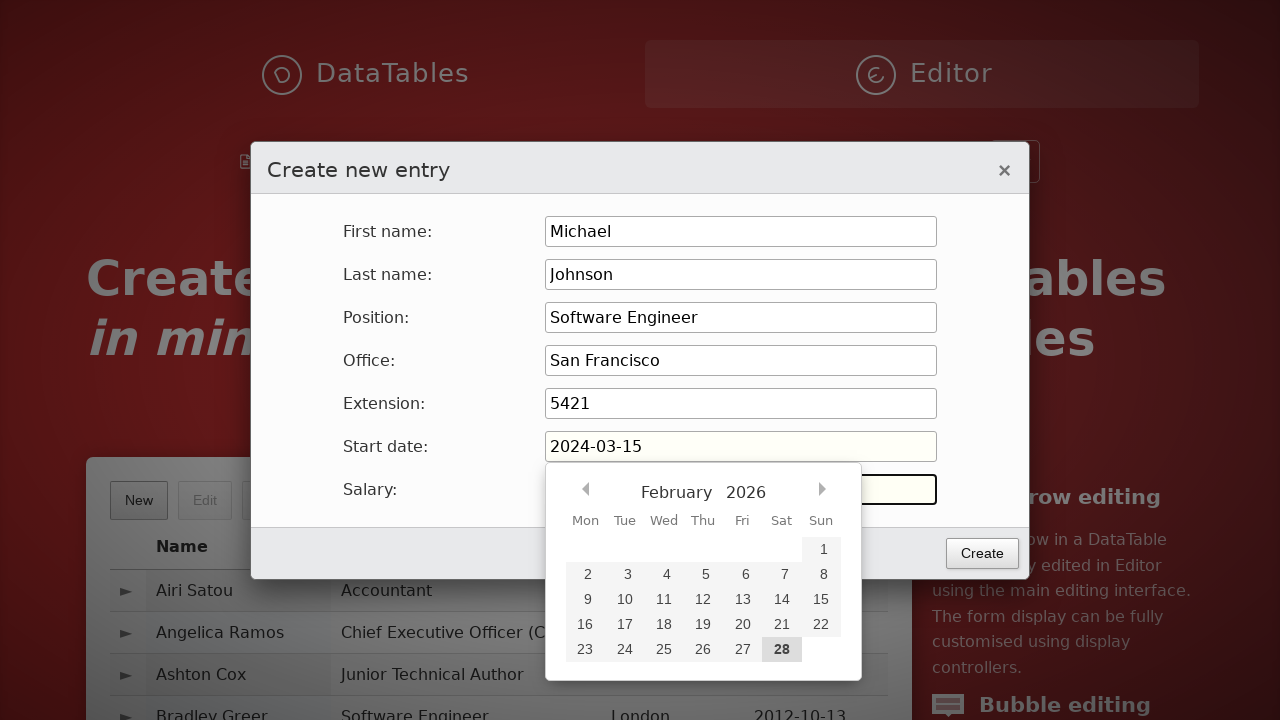

Clicked Create button to save the new employee entry at (982, 553) on button:has-text('Create')
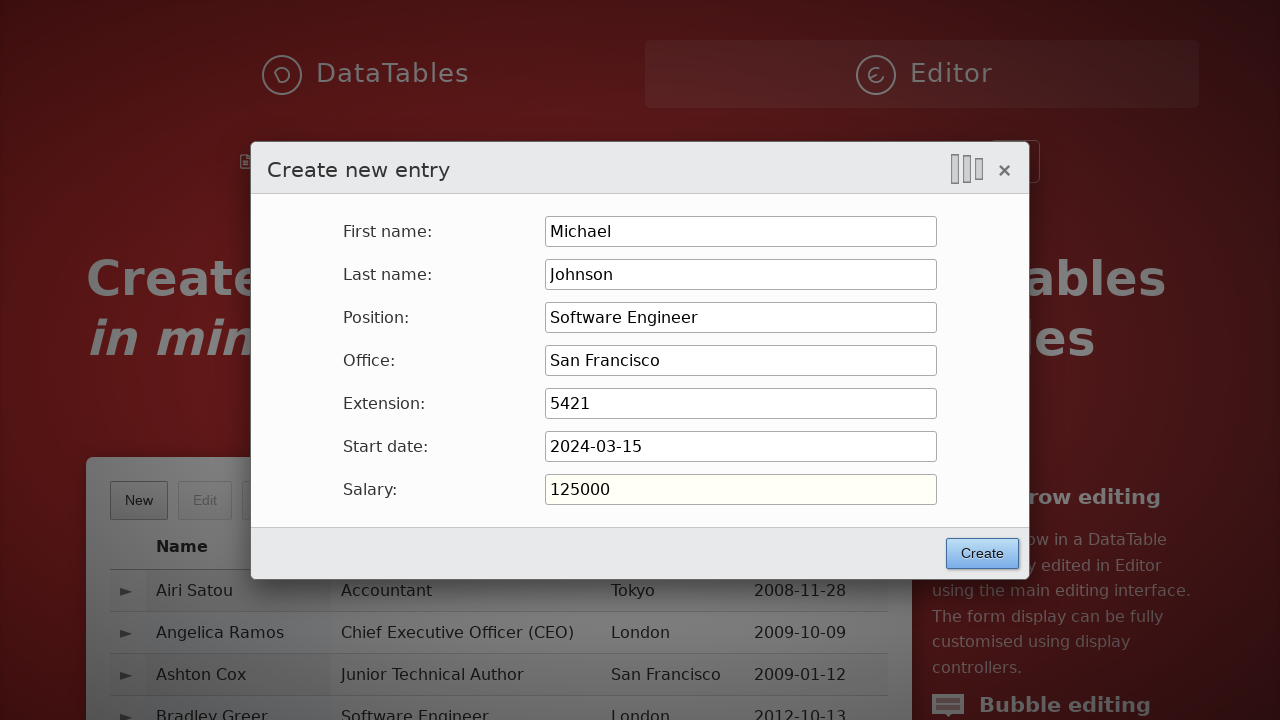

Waited for modal to close
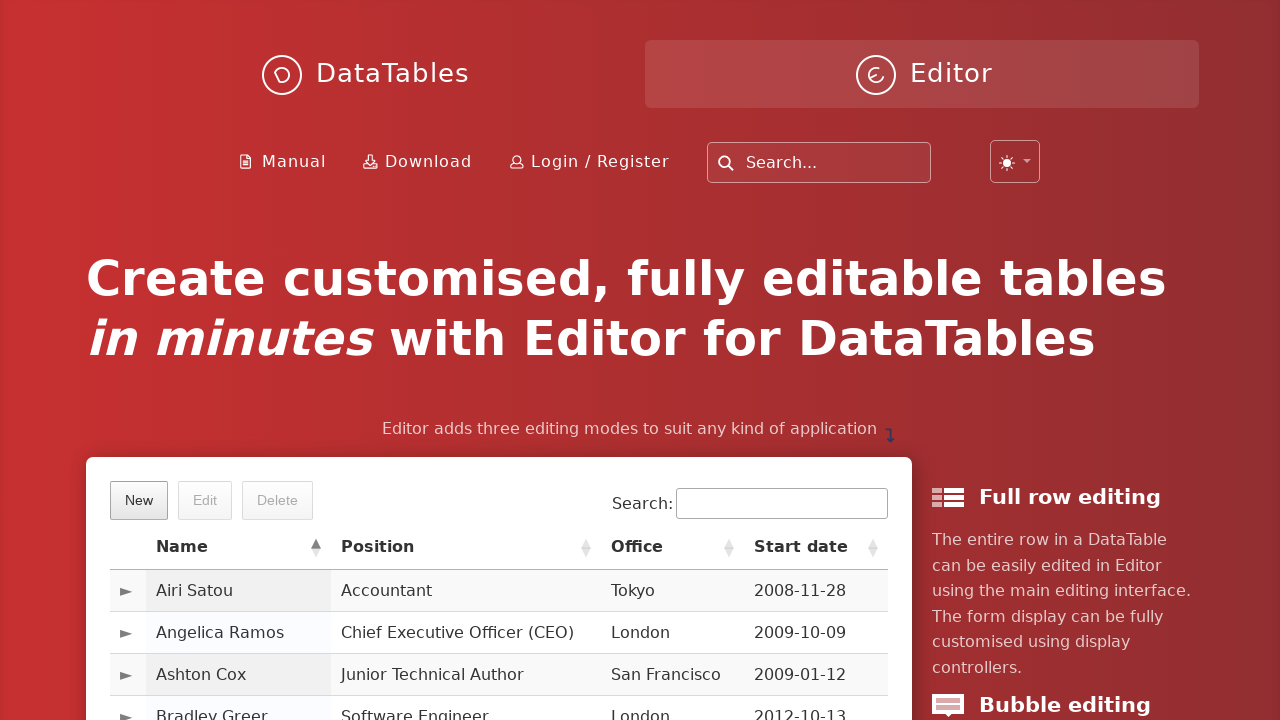

Filled search field with 'Michael' to verify entry creation on input[type='search']
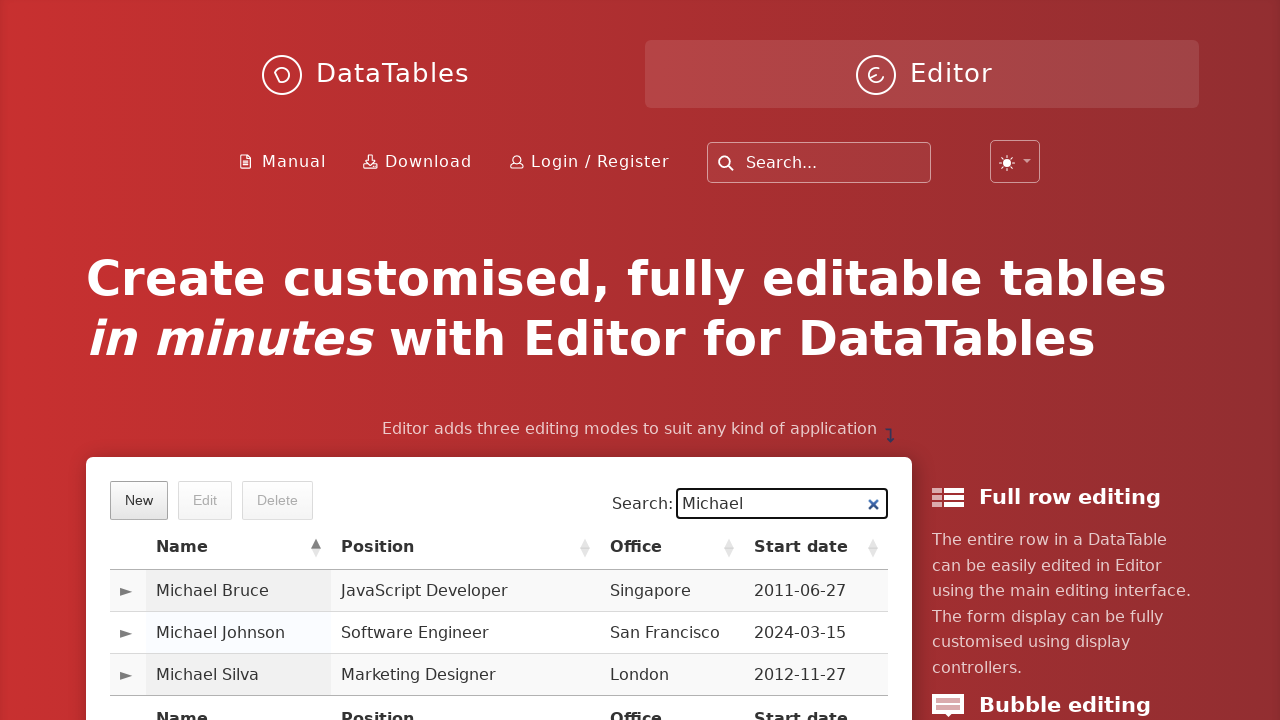

Verified search results contain 'Michael' in table
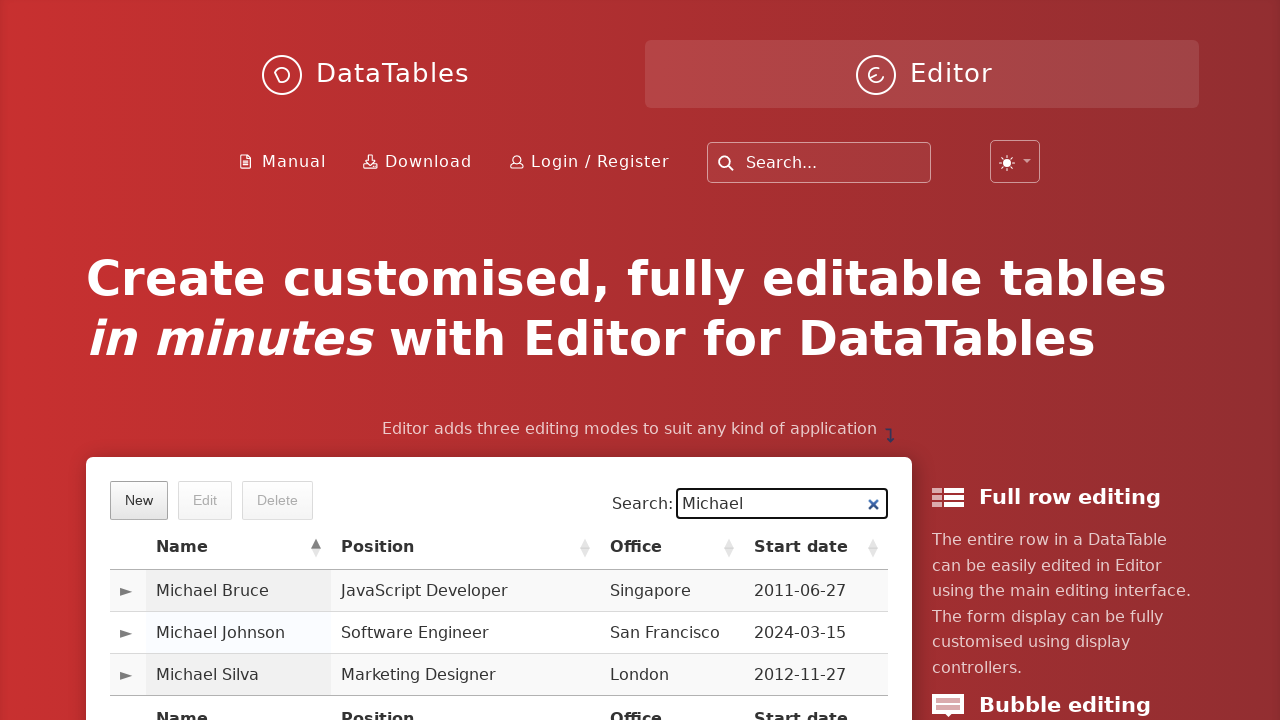

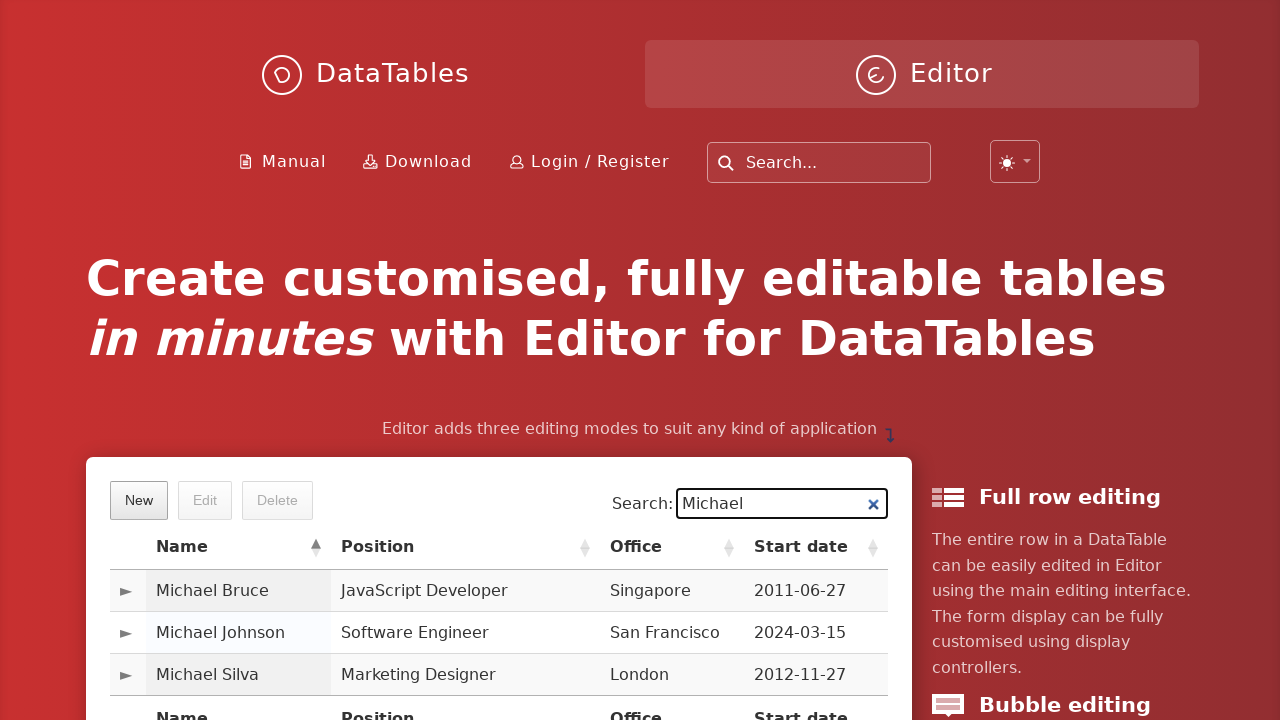